Tests opening a new browser tab by navigating to a page, opening a new tab, navigating to a different page in the new tab, and verifying that two window handles exist.

Starting URL: https://the-internet.herokuapp.com/windows

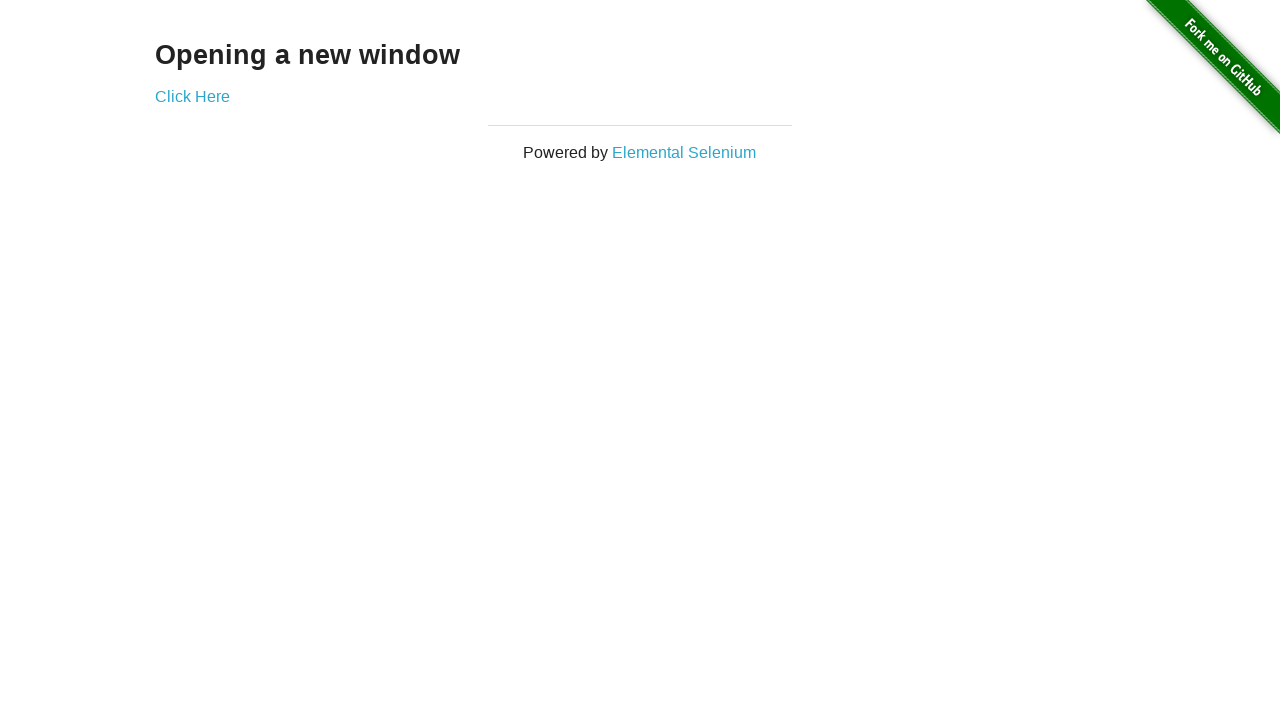

Opened a new browser tab
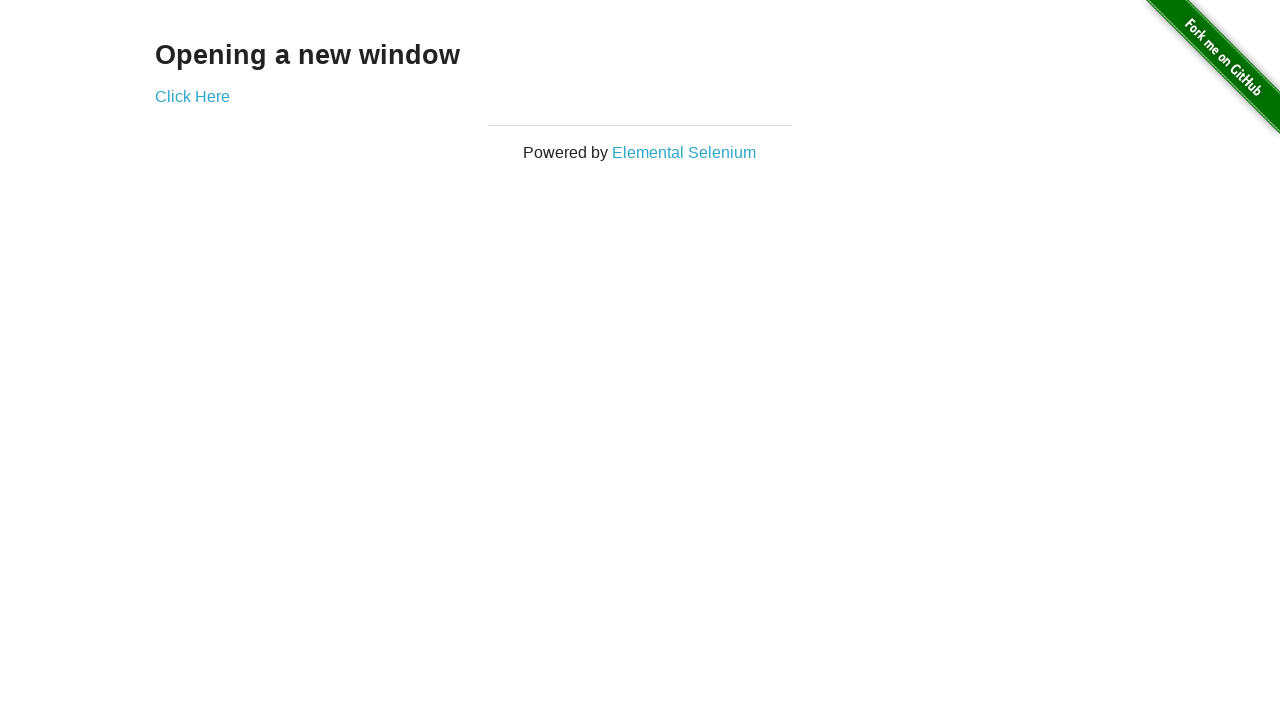

Navigated new tab to https://the-internet.herokuapp.com/typos
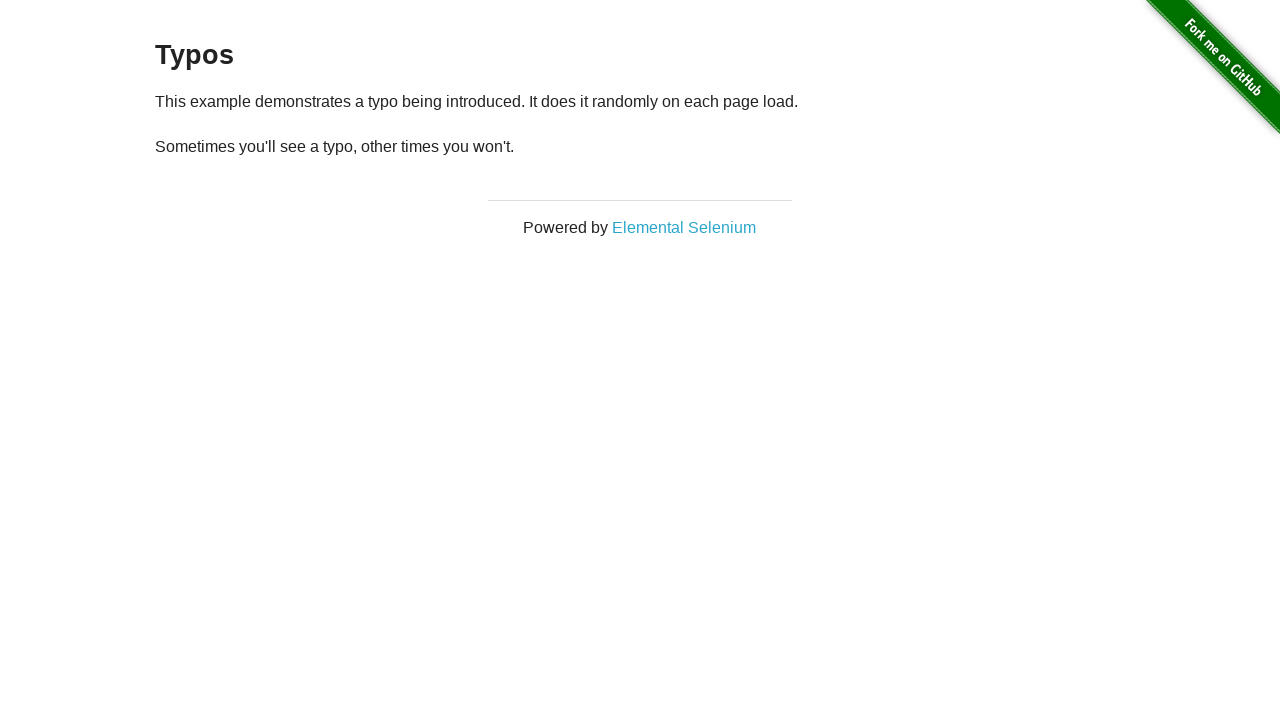

Verified that two browser tabs are open
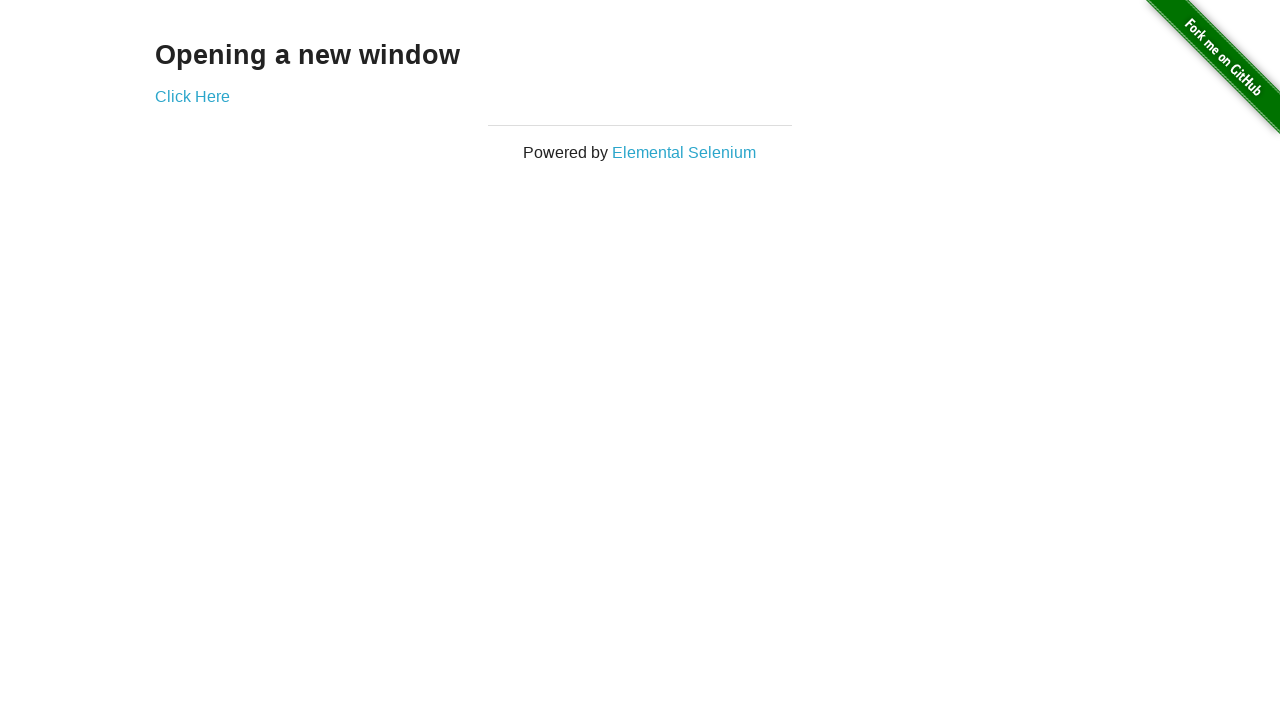

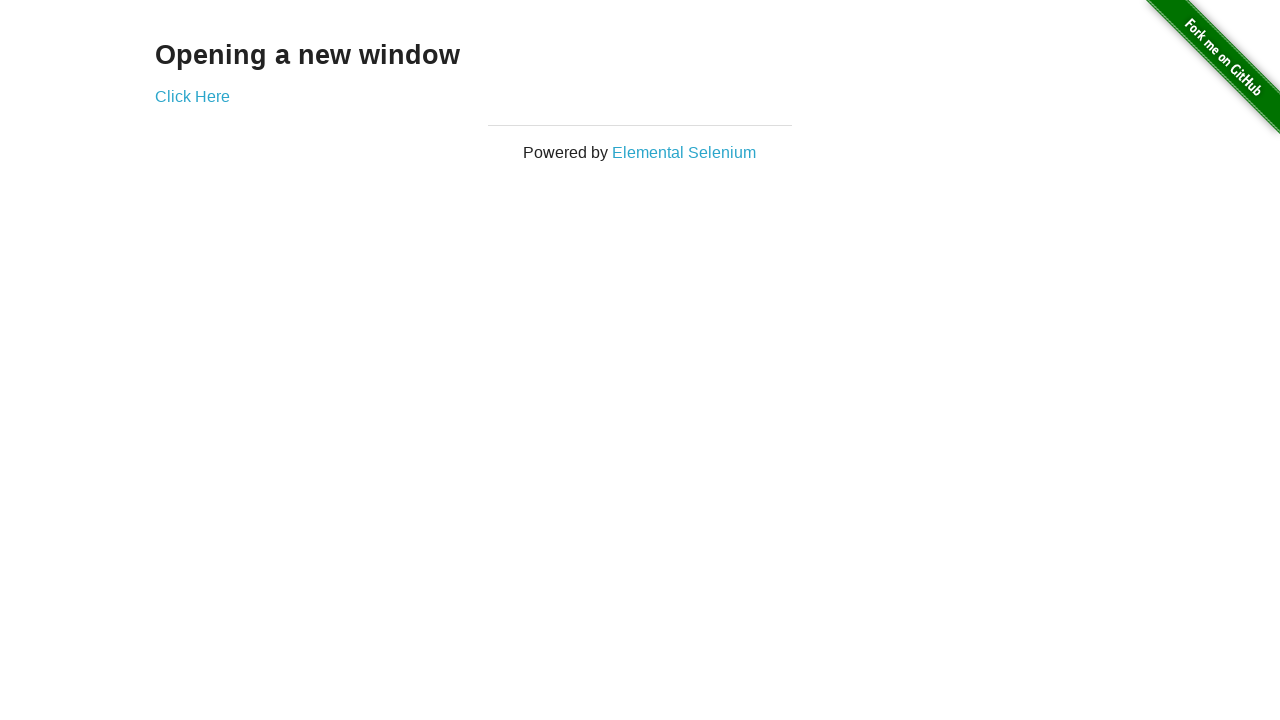